Tests interaction with nested iframes by navigating to the inner iframe tab, switching through multiple iframe contexts, and filling a text input field within the inner iframe

Starting URL: http://demo.automationtesting.in/Frames.html

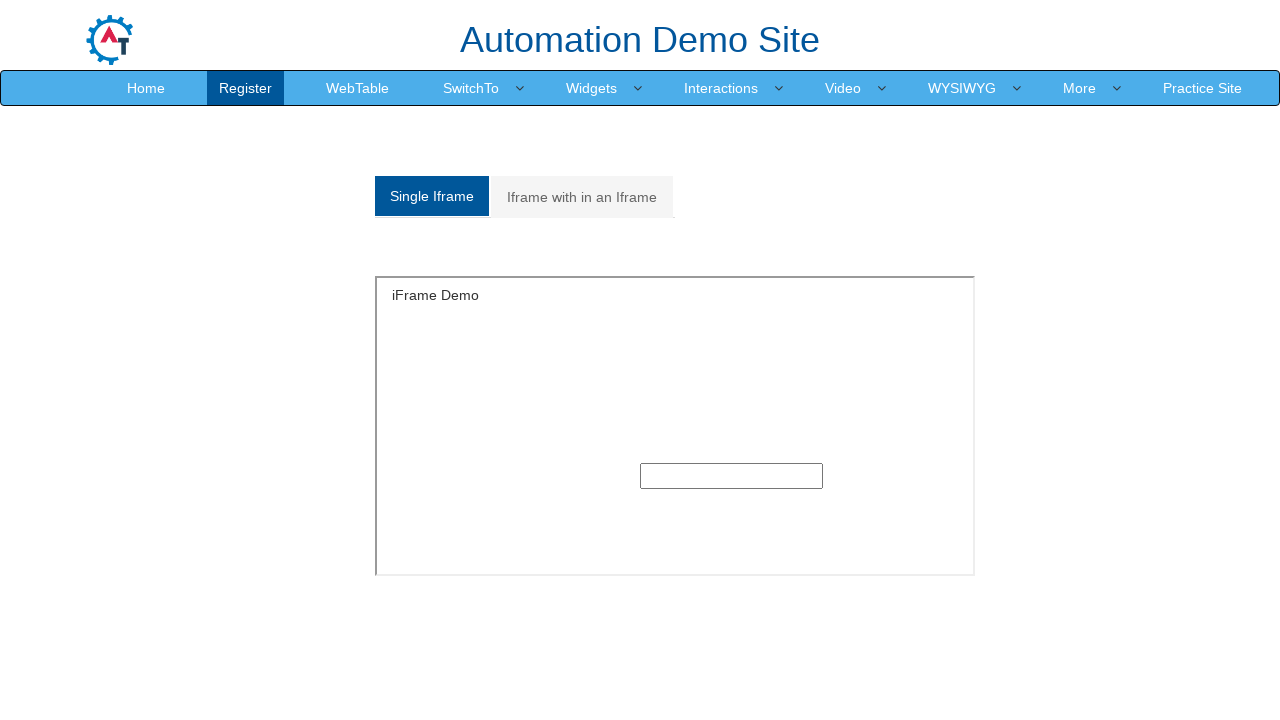

Clicked on 'Iframe with in an Iframe' tab at (582, 197) on xpath=//a[normalize-space()='Iframe with in an Iframe']
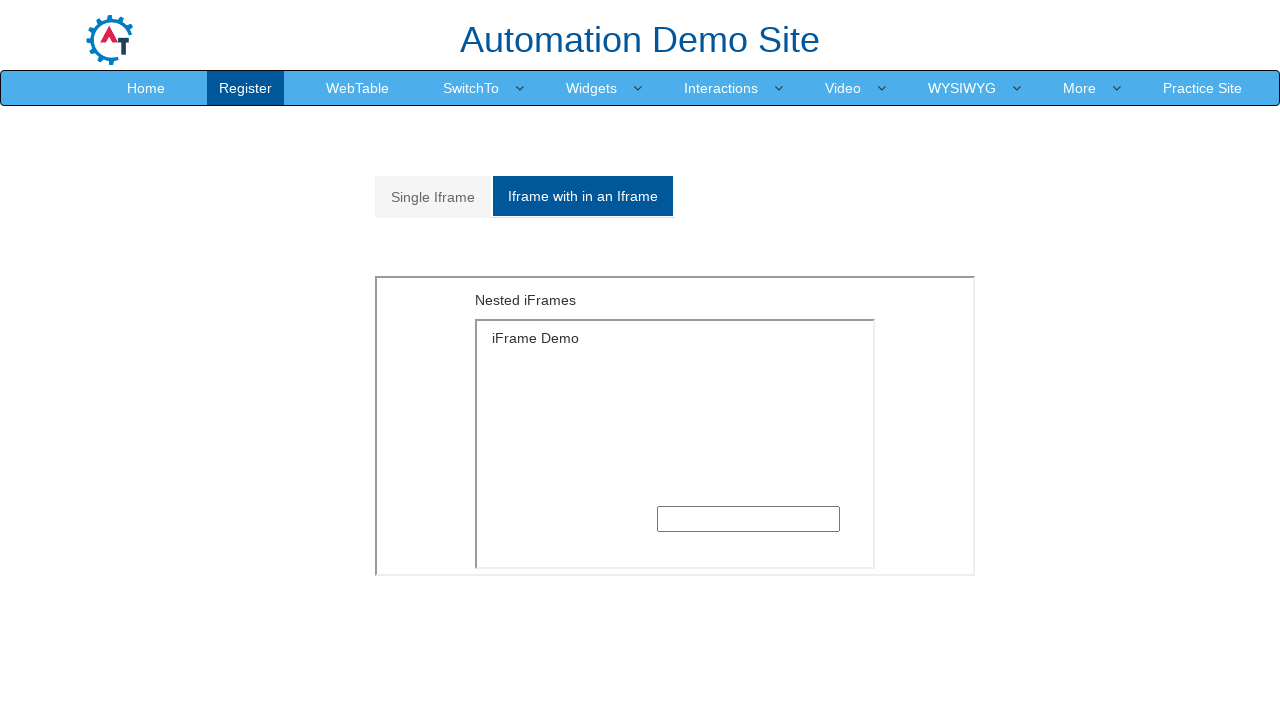

Located outer iframe context
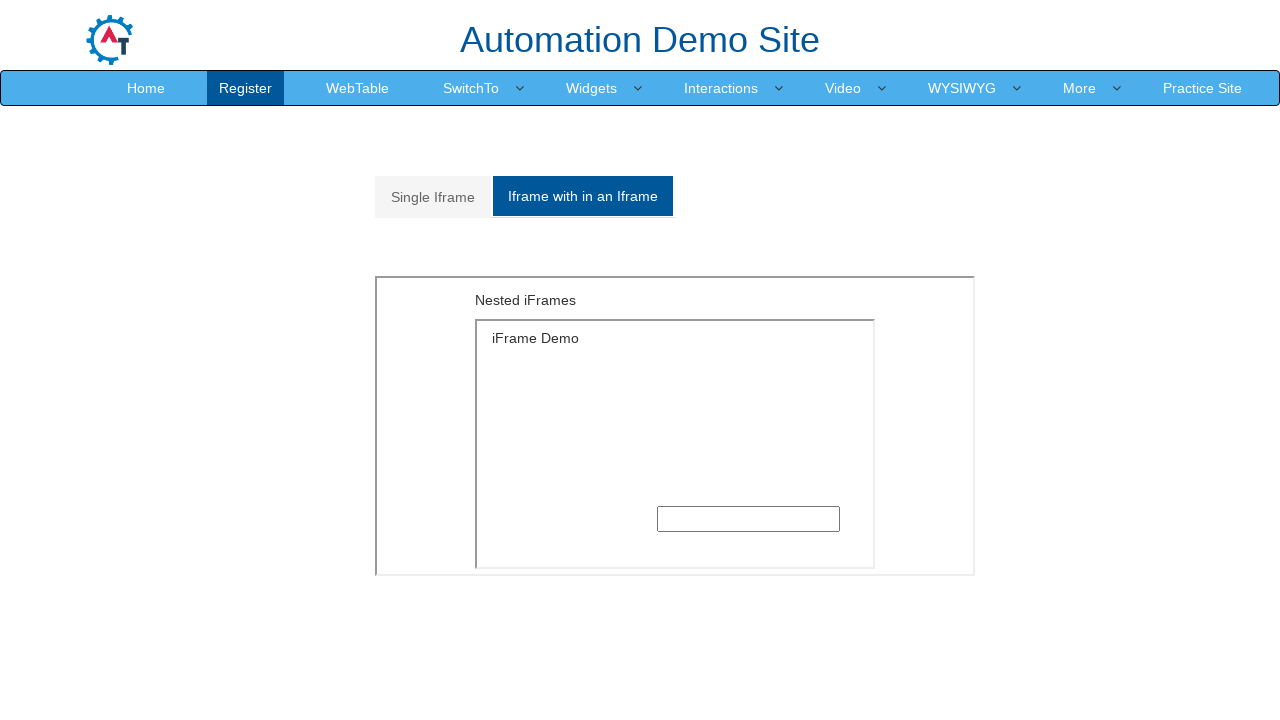

Located inner iframe context nested within outer iframe
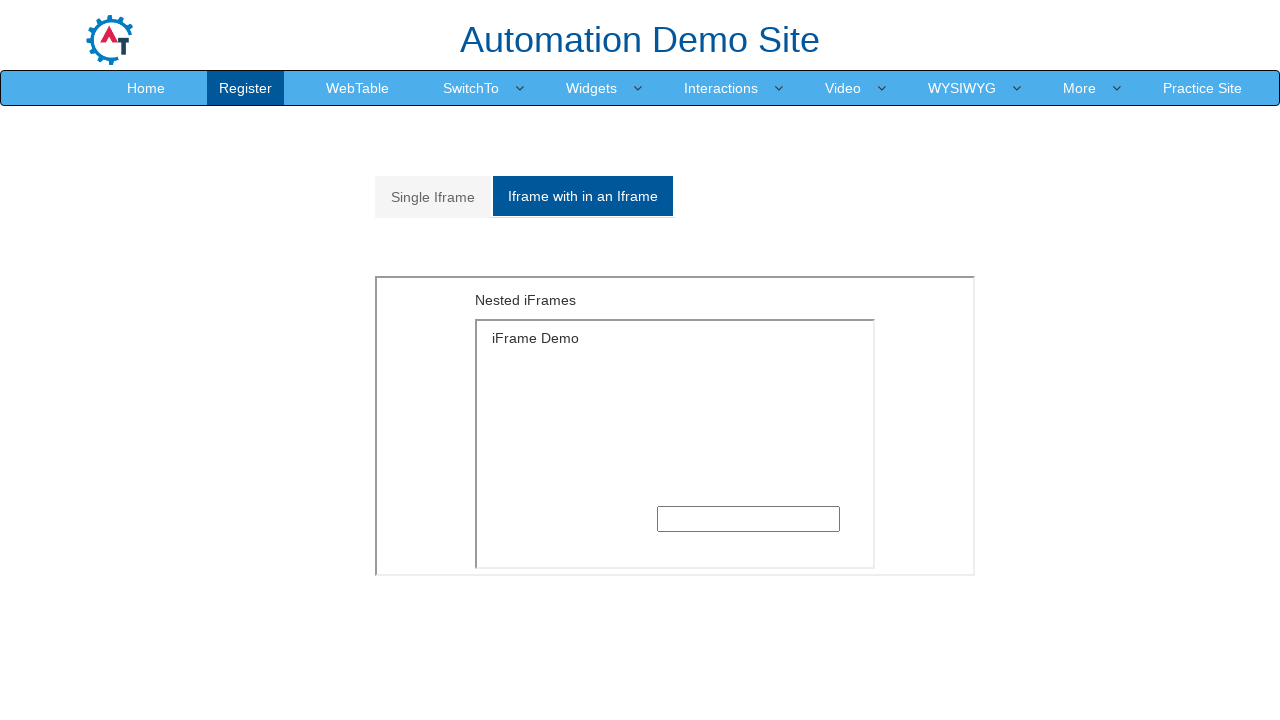

Filled text input field in inner iframe with 'Welcome' on xpath=//*[@id='Multiple']/iframe >> internal:control=enter-frame >> xpath=/html/
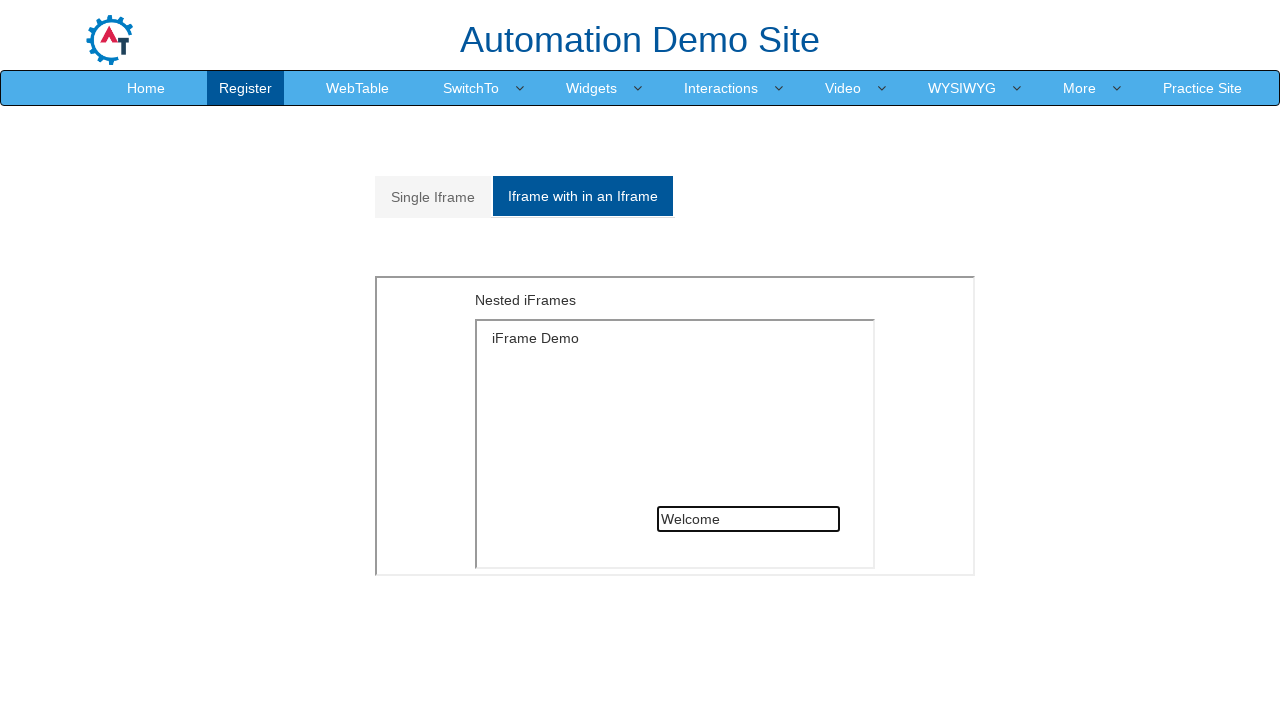

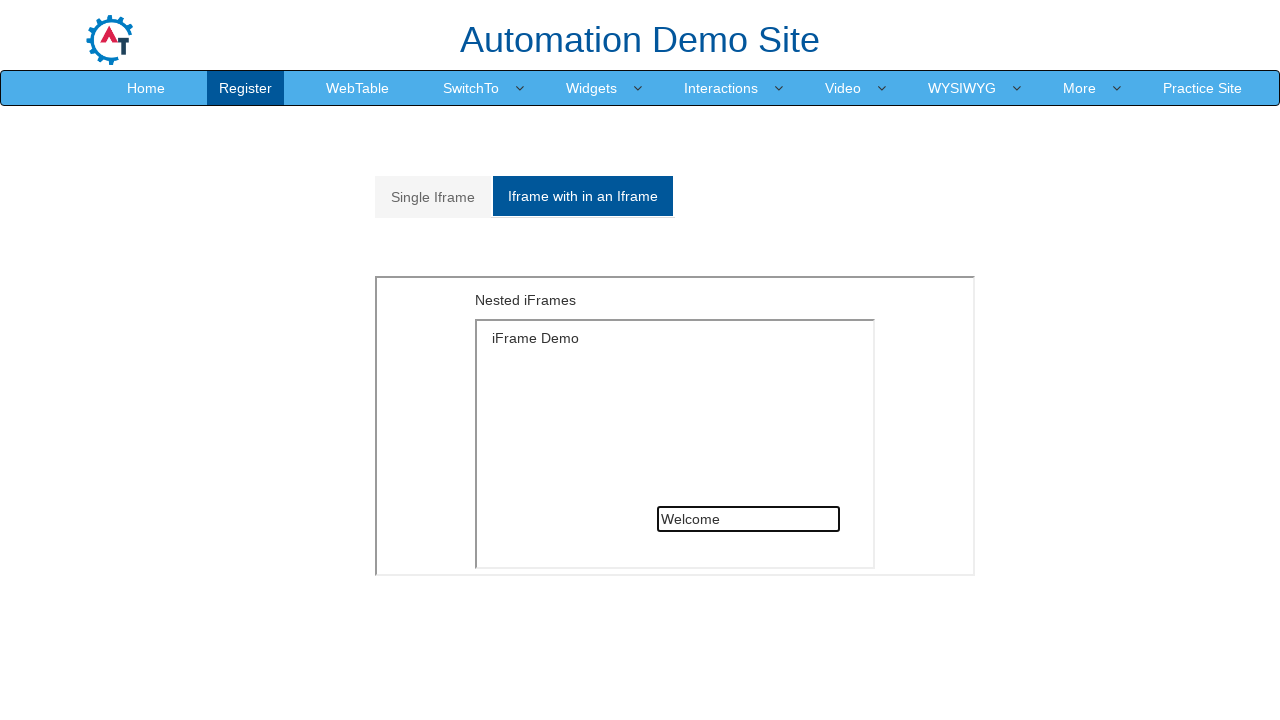